Tests the search functionality on a vegetable shopping practice site by typing a search query, verifying the filtered product count, and adding items to cart.

Starting URL: https://rahulshettyacademy.com/seleniumPractise/#/

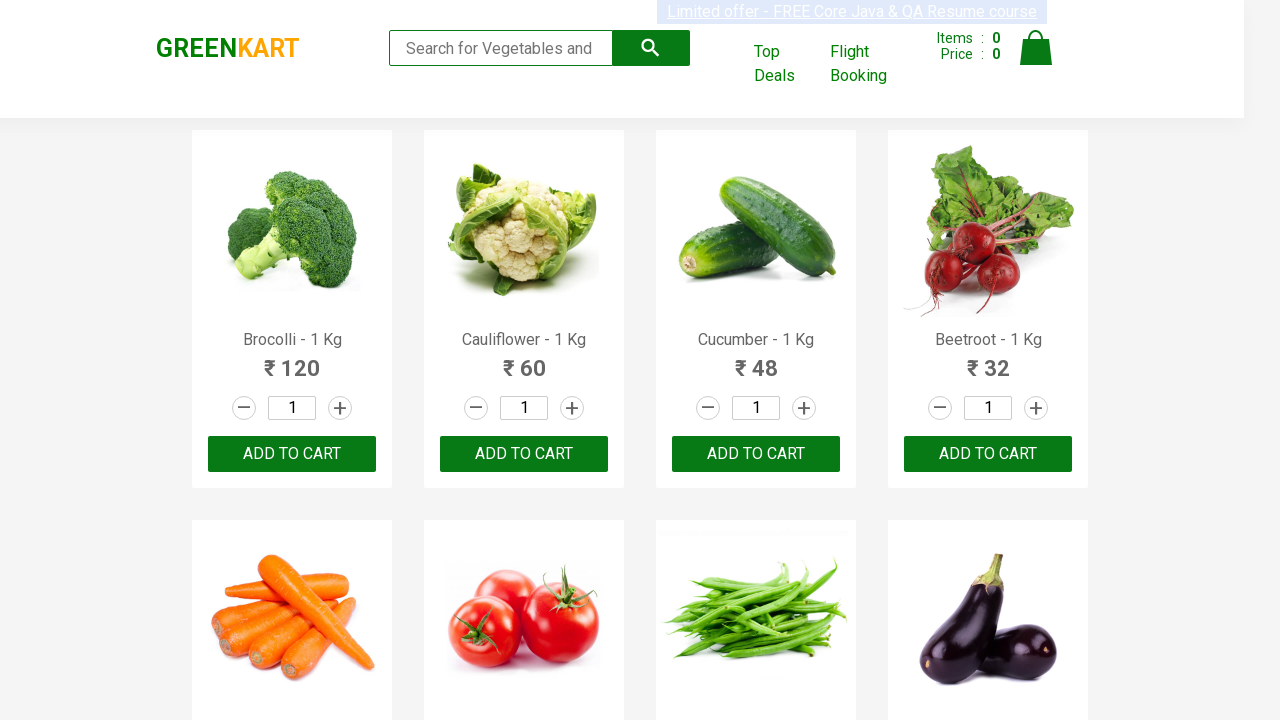

Filled search box with 'ca' on .search-keyword
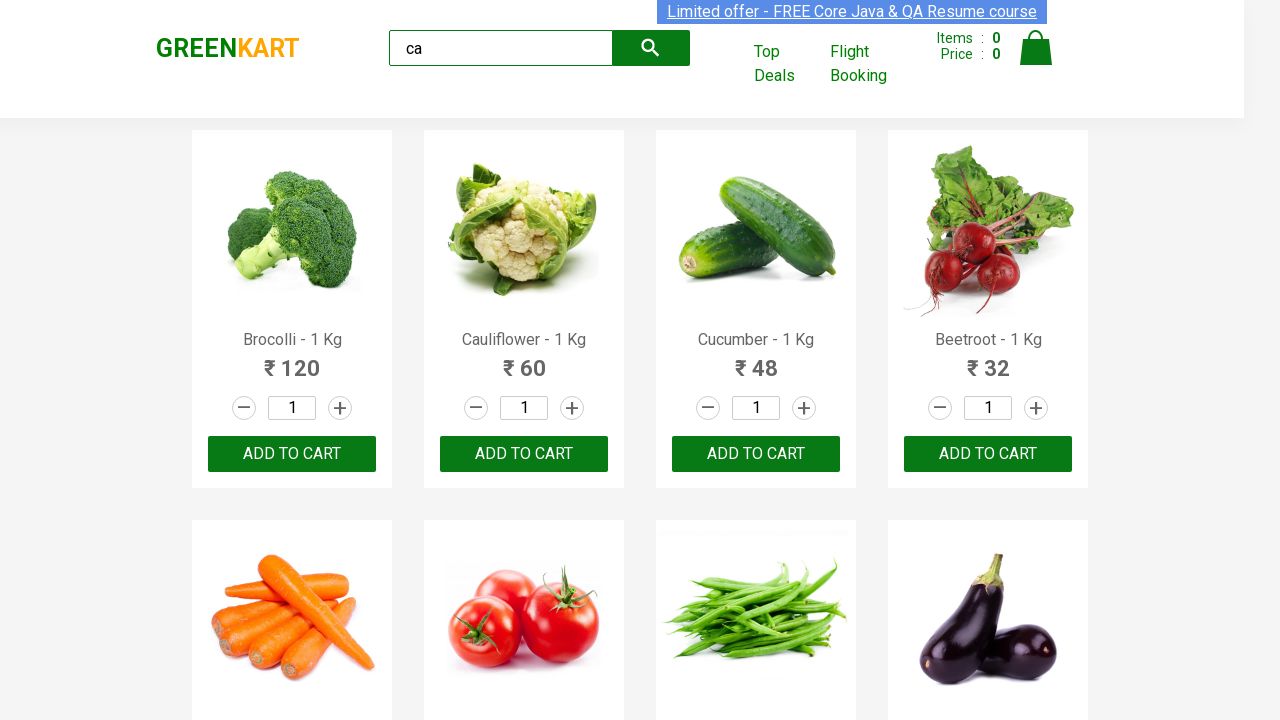

Waited 3 seconds for search results to filter
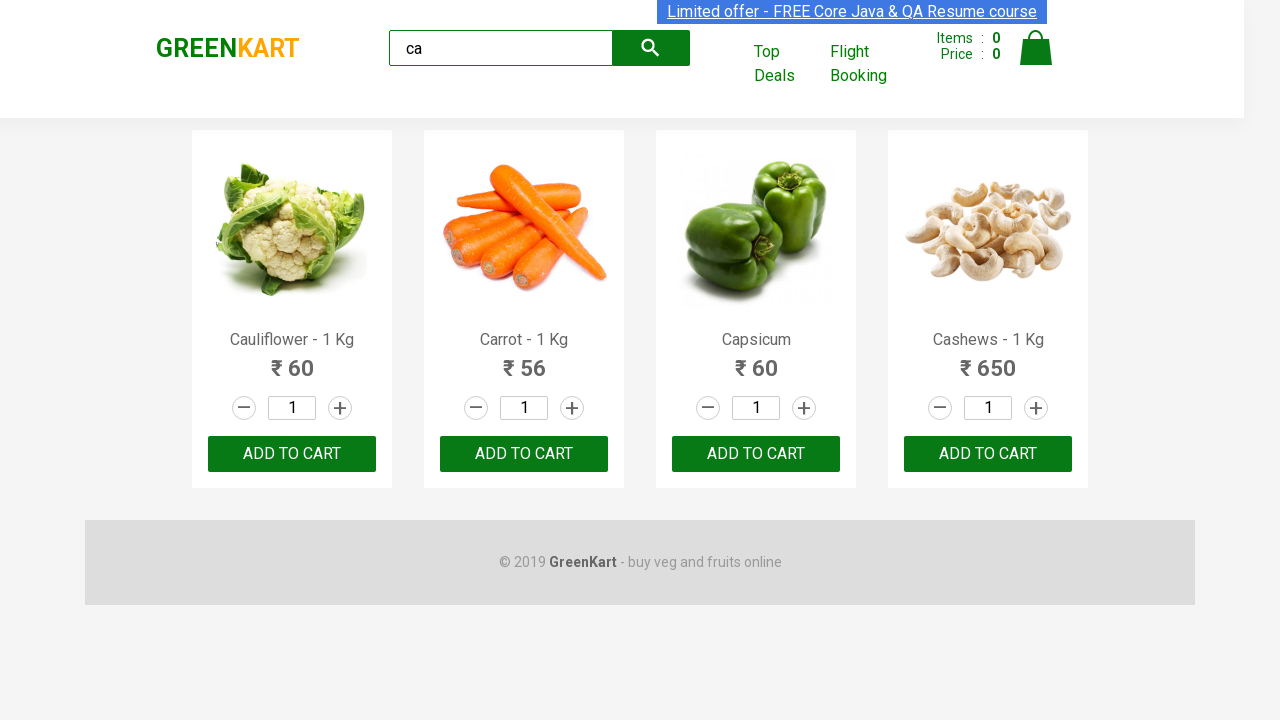

Product elements loaded
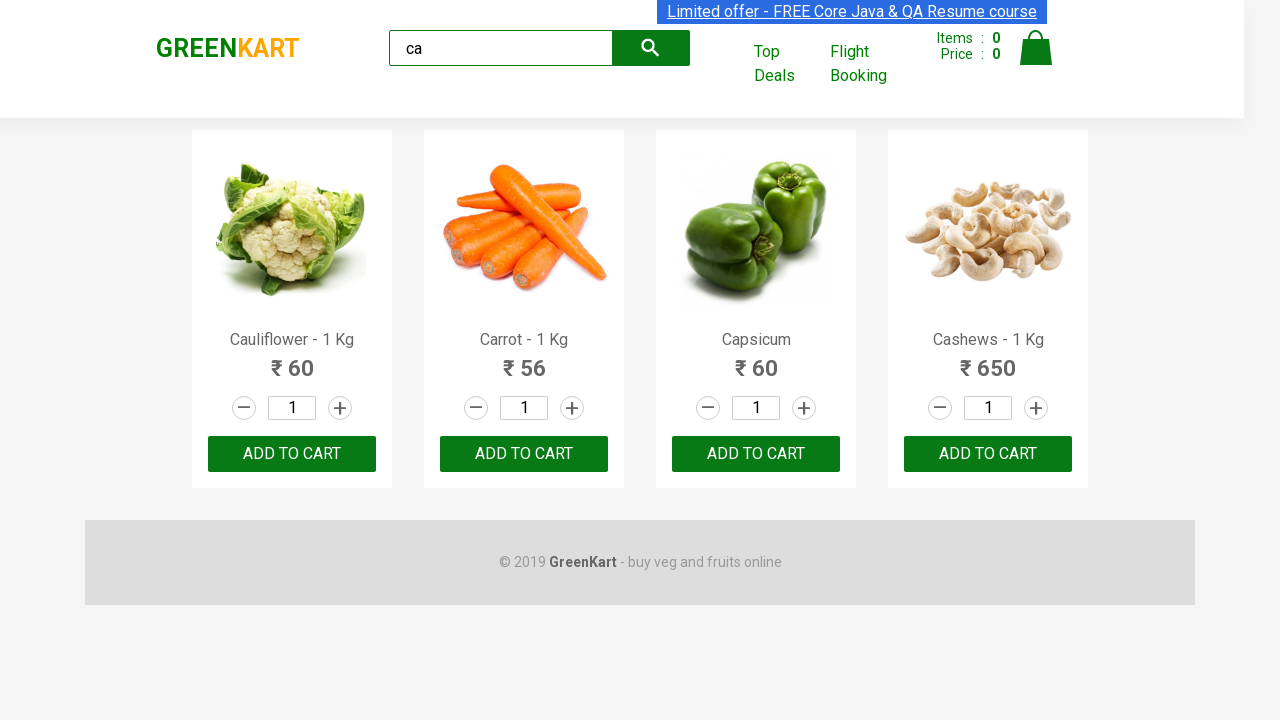

Verified 5 total products exist
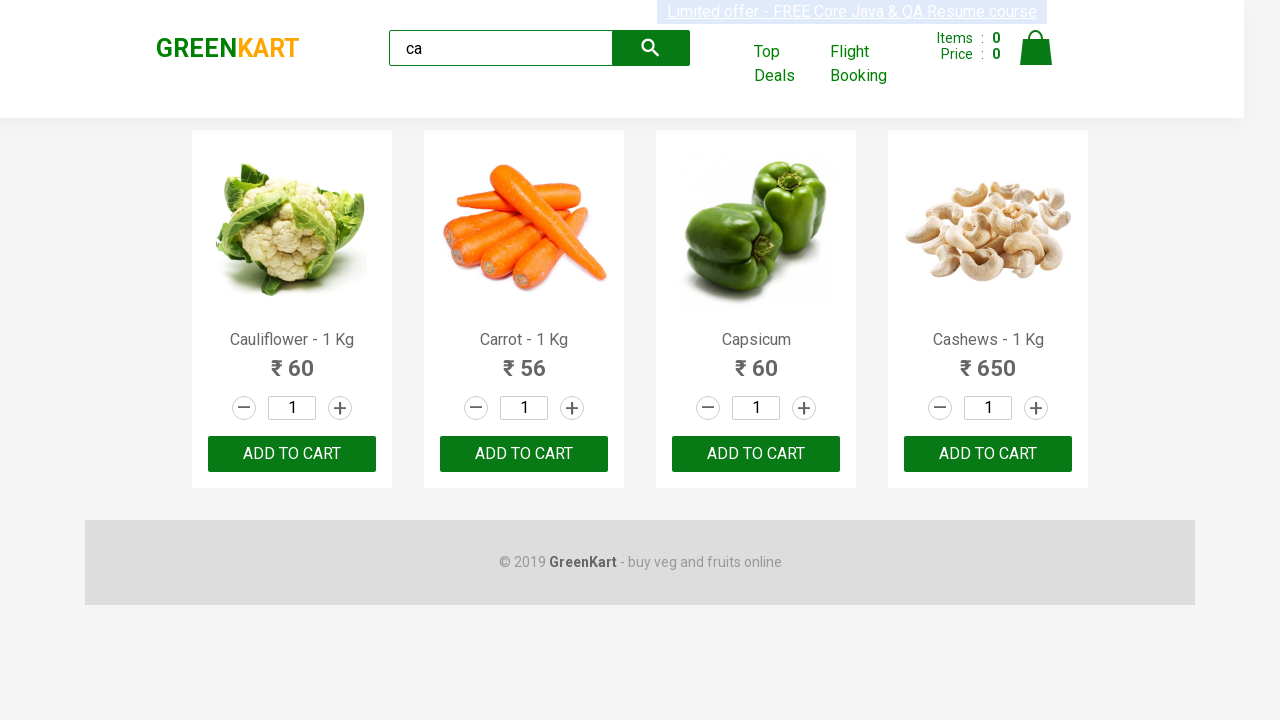

Verified 4 visible products after search filter
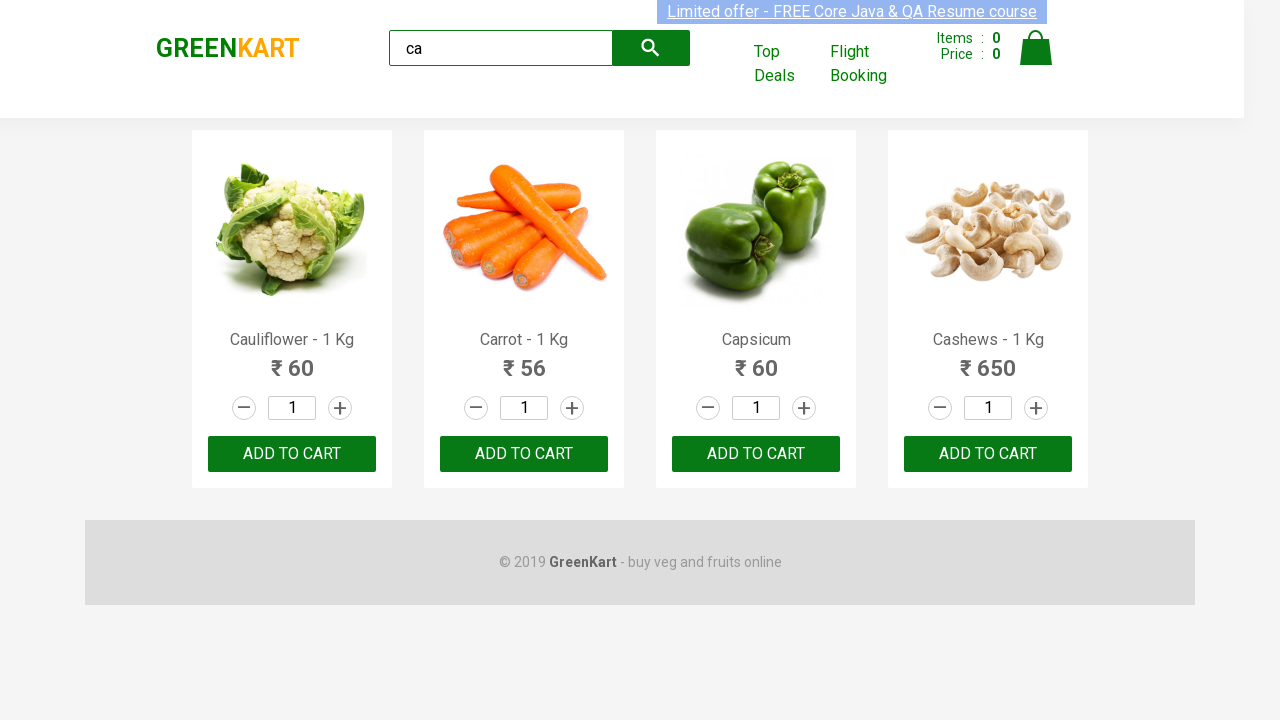

Verified 4 products within products container
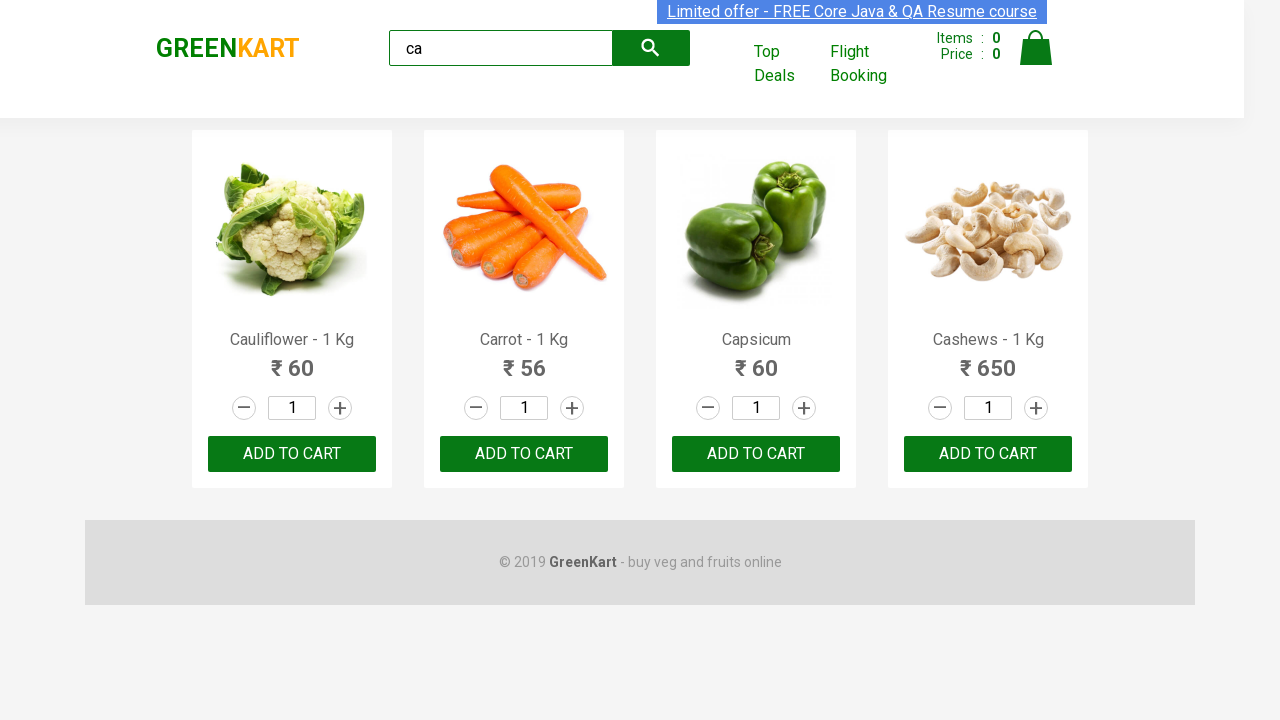

Clicked ADD TO CART button on third product (first method) at (756, 454) on :nth-child(3) > .product-action > button
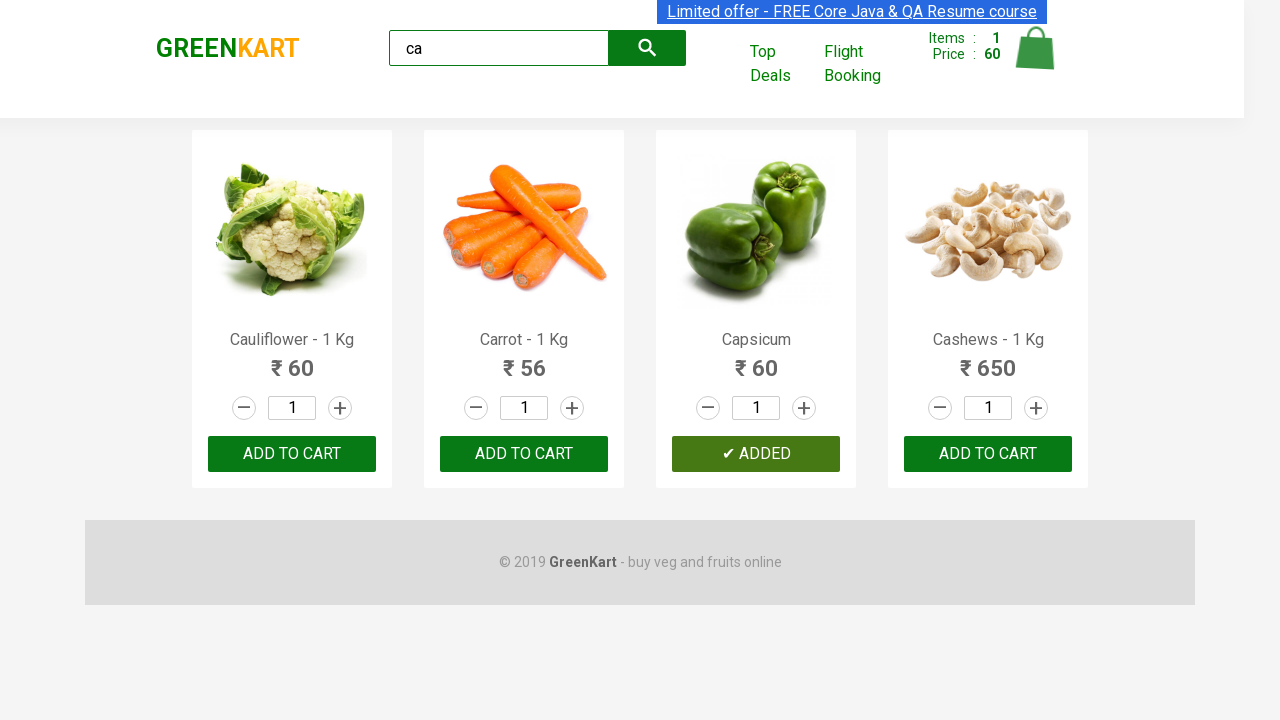

Clicked ADD TO CART button on third product (second method) at (756, 454) on .products .product >> nth=2 >> text=ADD TO CART
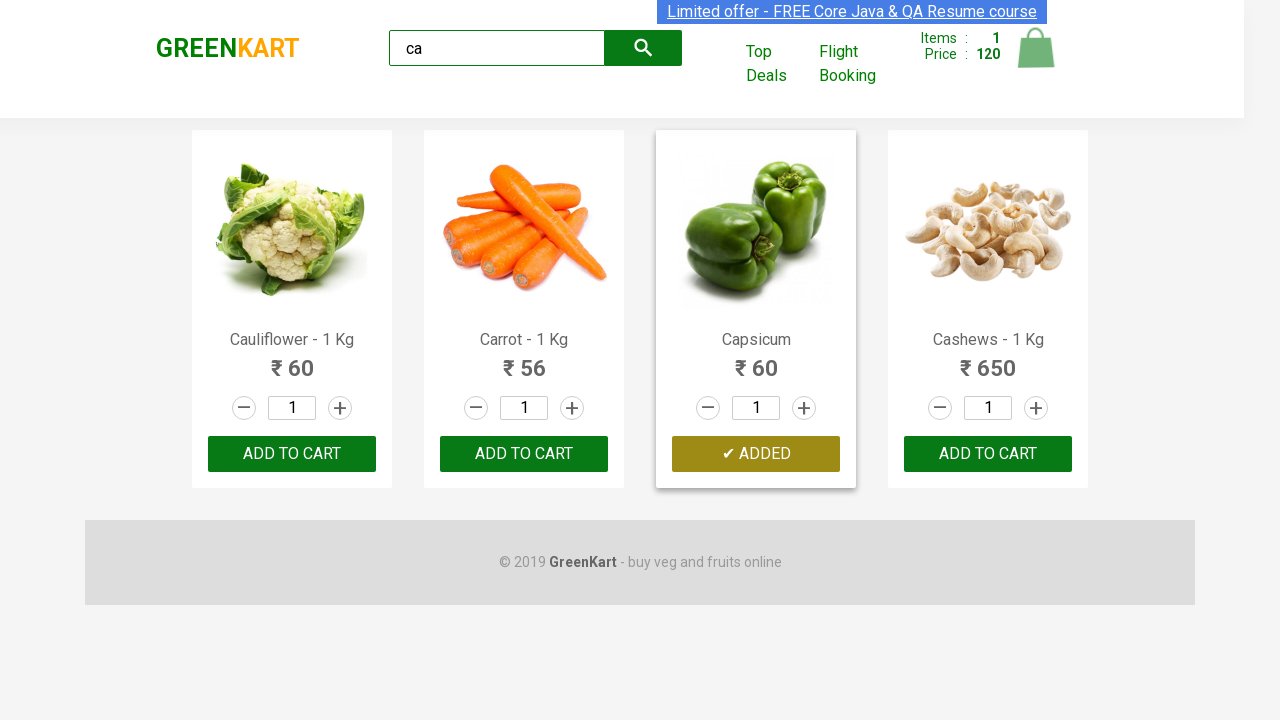

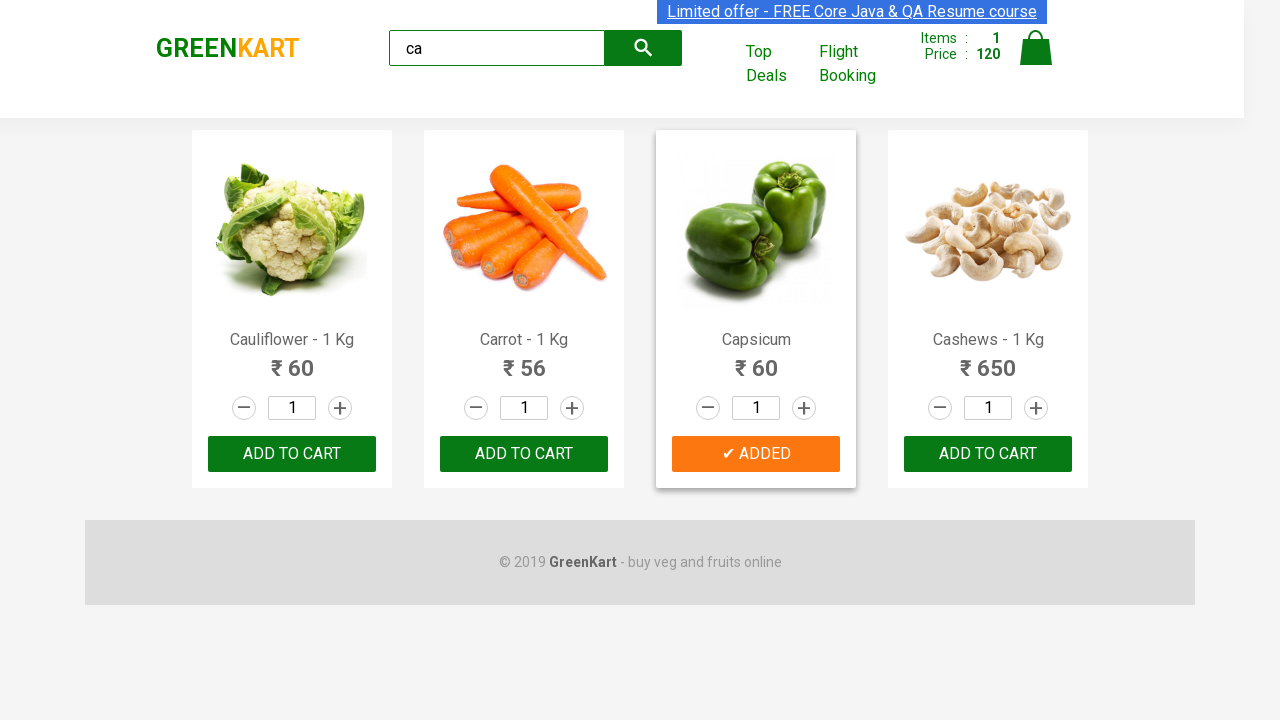